Tests a slow calculator web application by setting a custom delay, performing an addition operation (7 + 8), and waiting for the result to appear on screen.

Starting URL: https://bonigarcia.dev/selenium-webdriver-java/slow-calculator.html

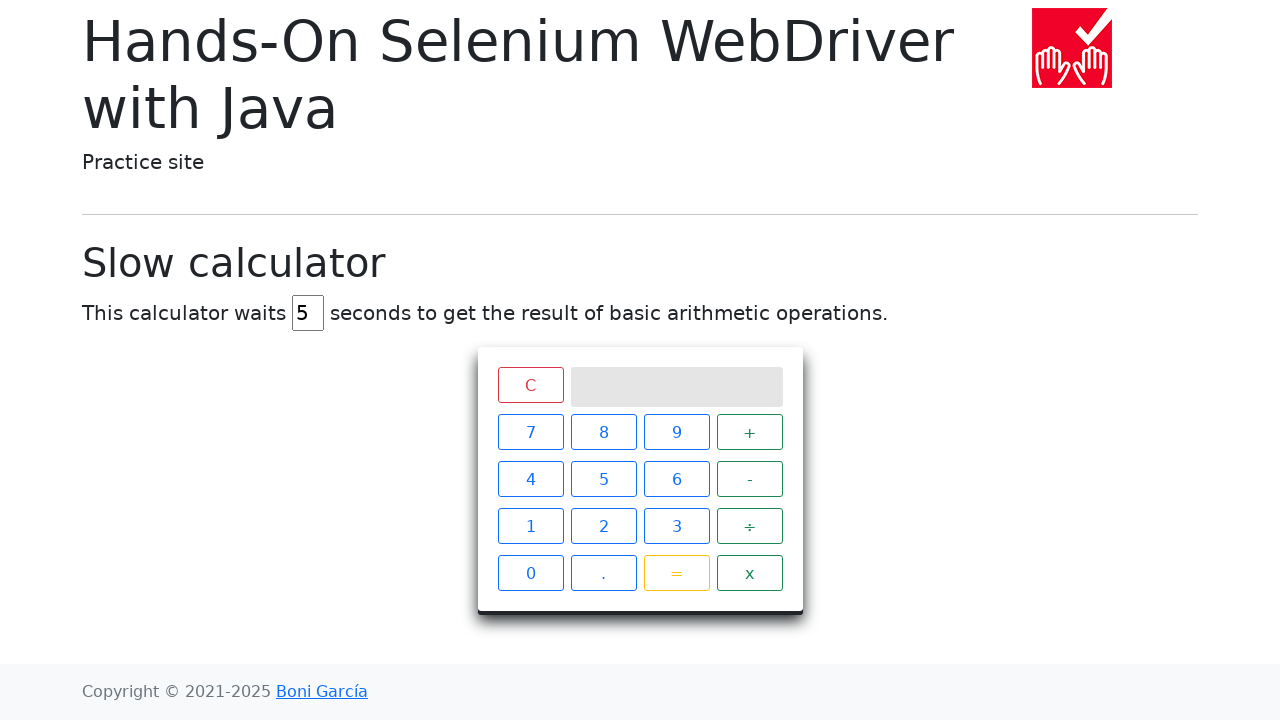

Navigated to slow calculator application
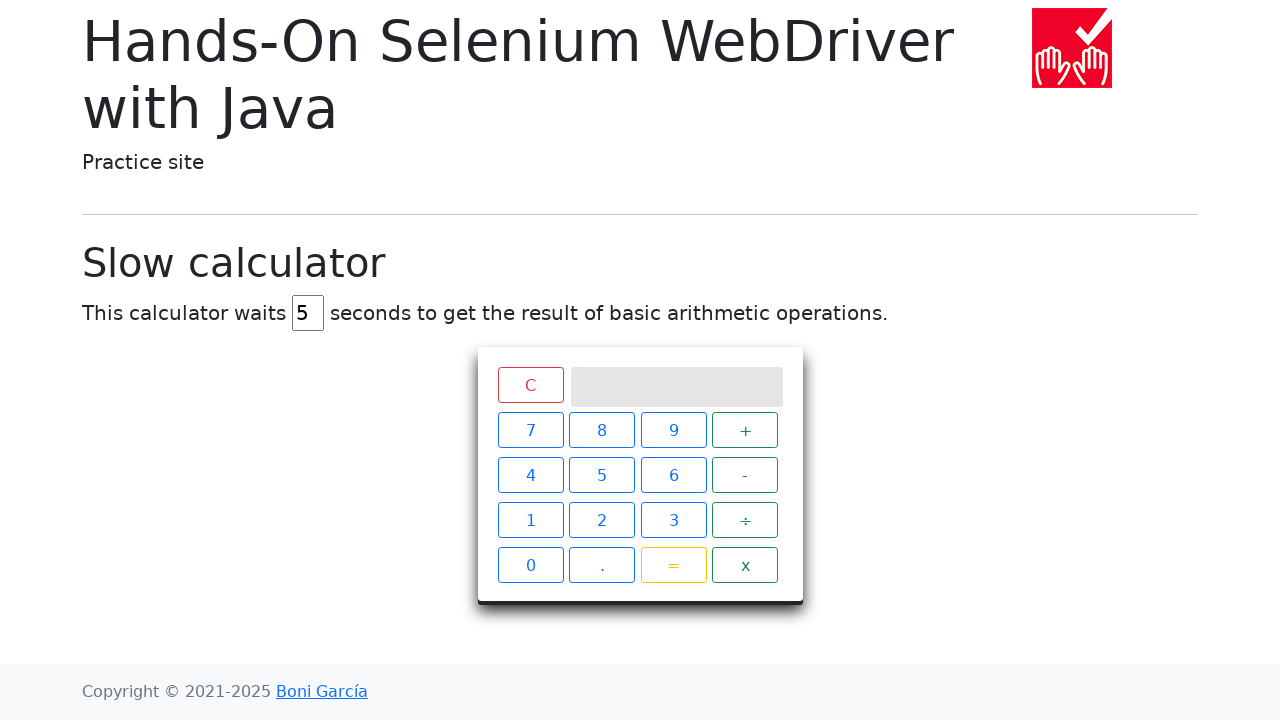

Cleared delay input field on #delay
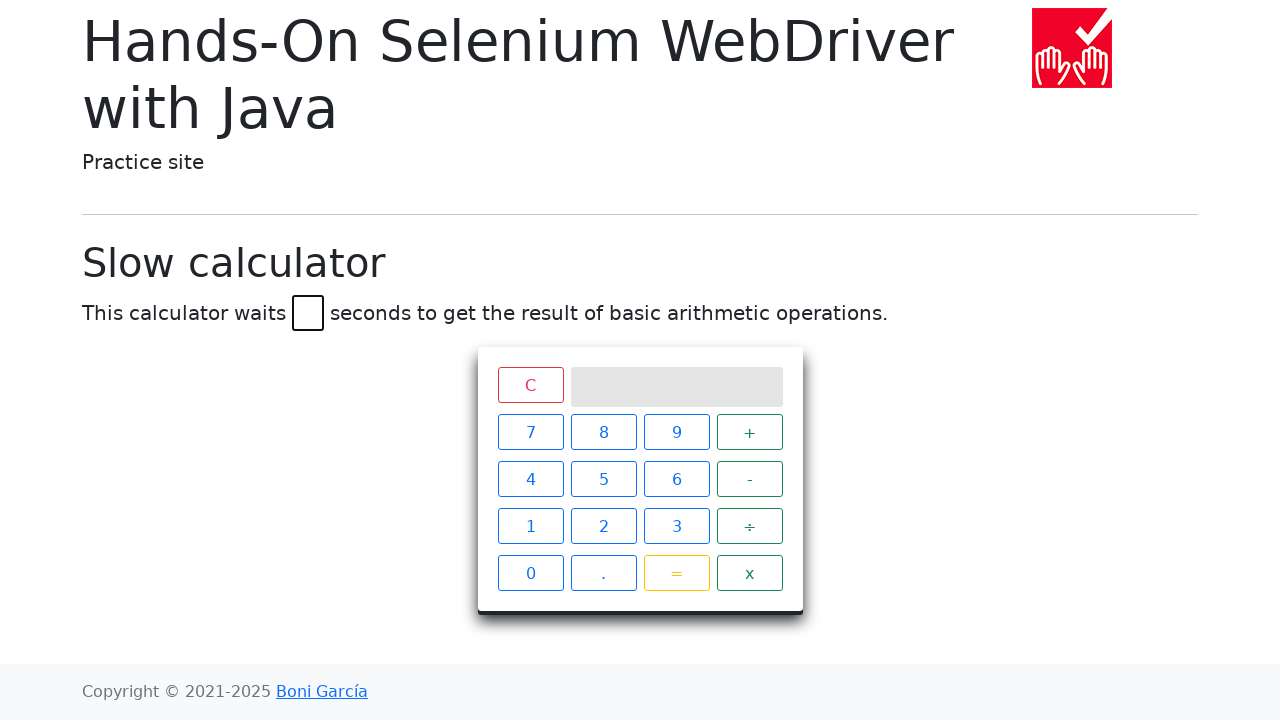

Set custom delay to 45 milliseconds on #delay
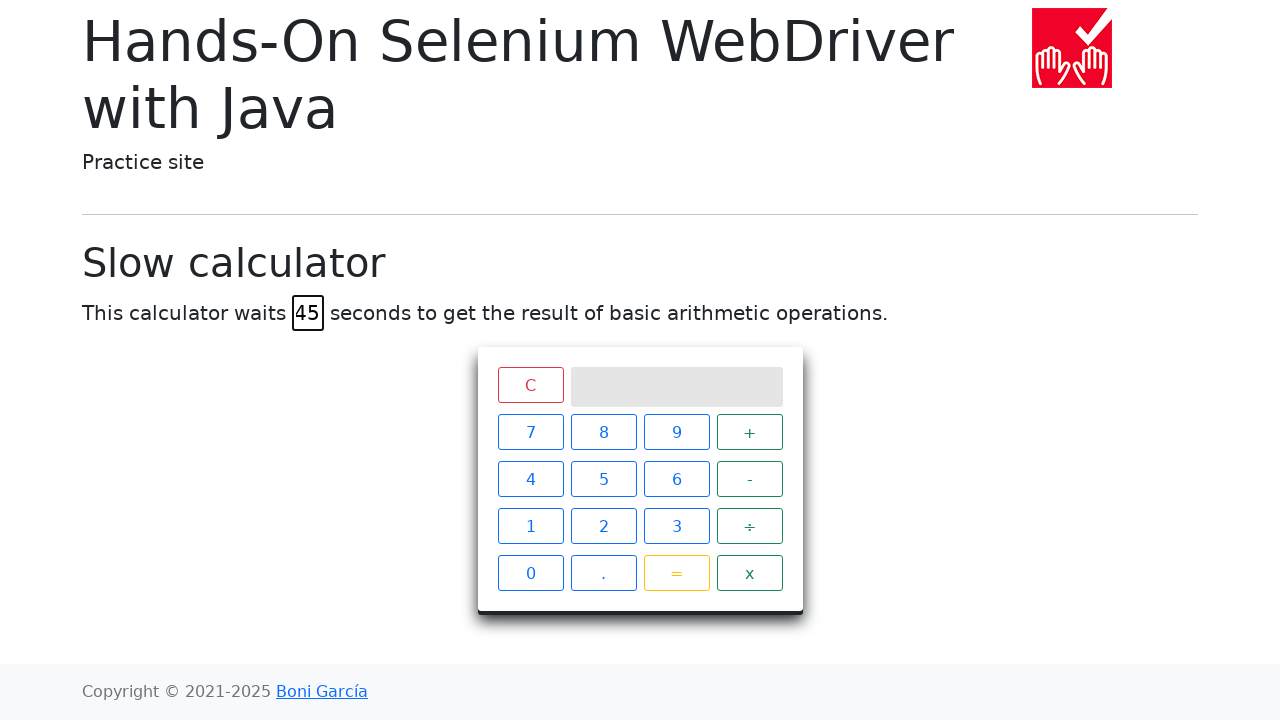

Clicked calculator button 7 at (530, 432) on xpath=//span[text()='7']
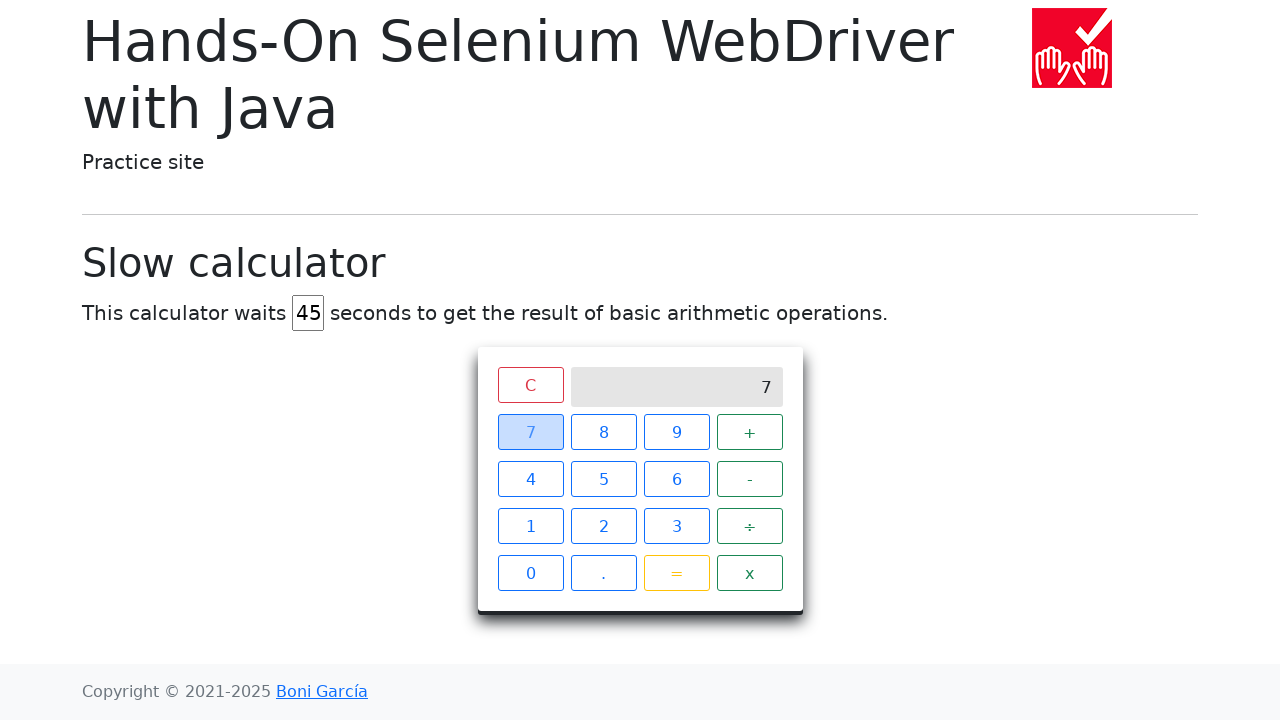

Clicked plus operator at (750, 432) on xpath=//span[text()='+']
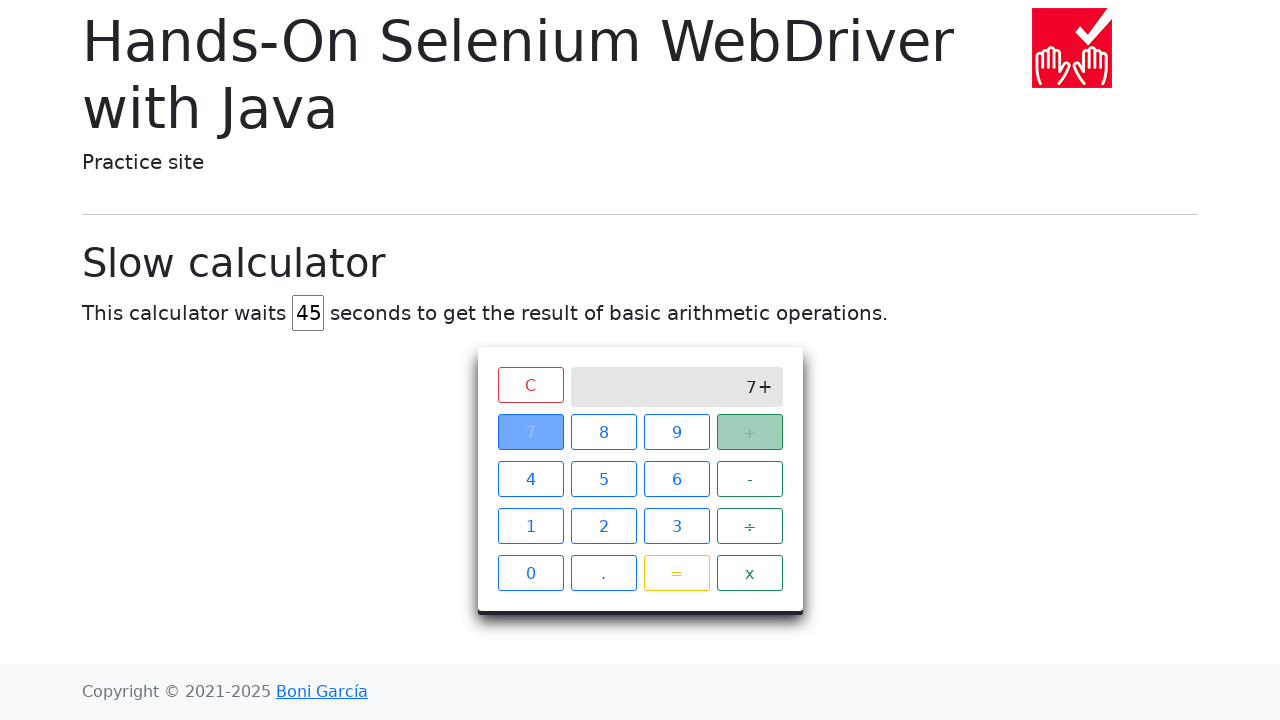

Clicked calculator button 8 at (604, 432) on xpath=//span[text()='8']
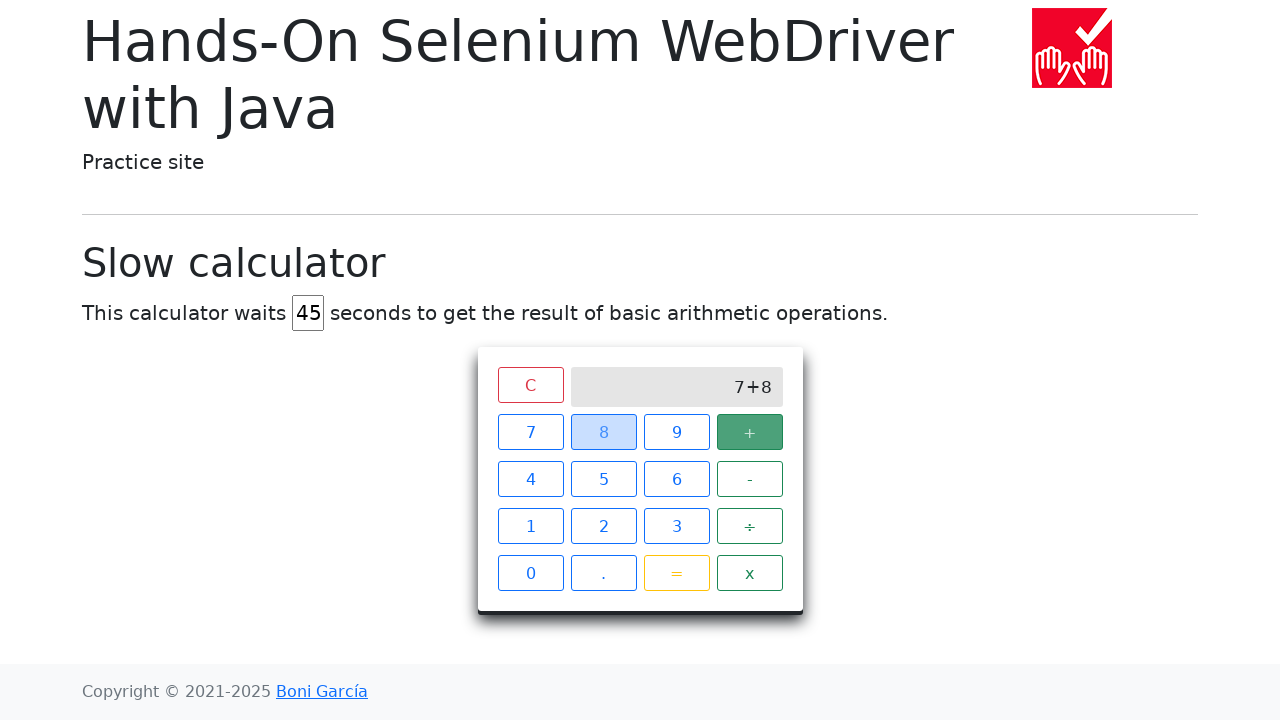

Clicked equals button to perform calculation at (676, 573) on xpath=//span[text()='=']
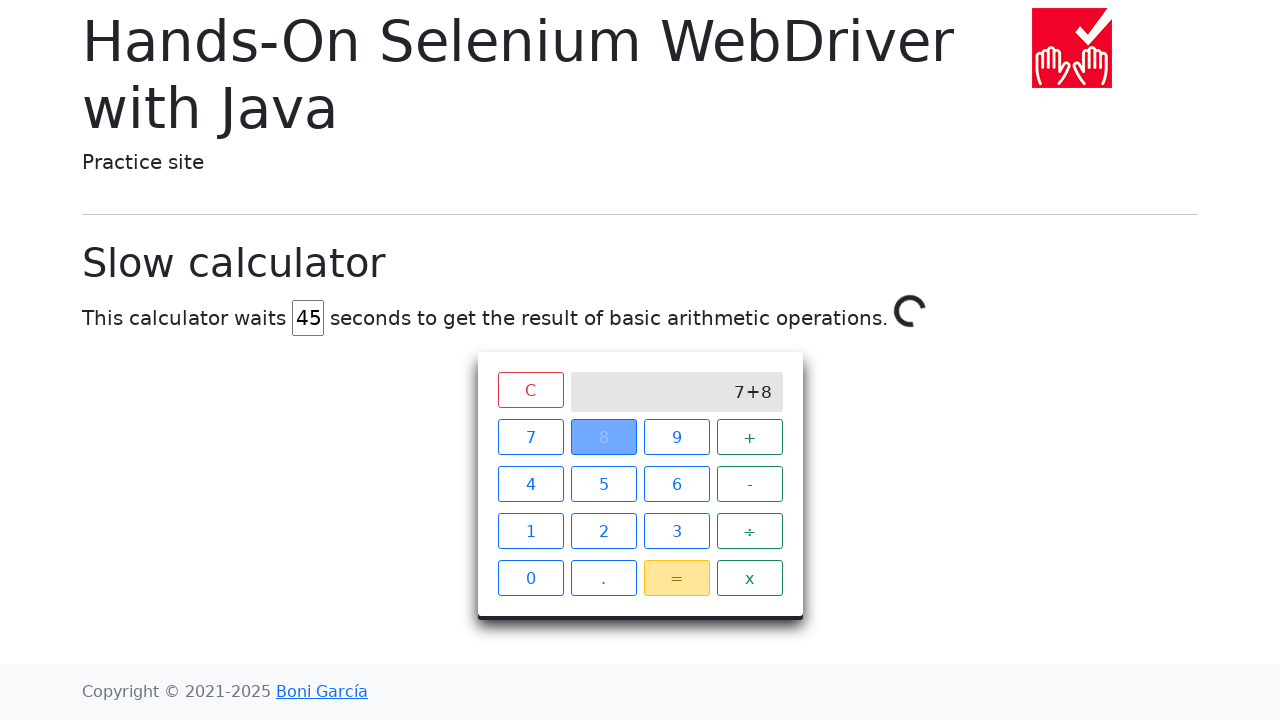

Result appeared on calculator screen (7 + 8 = 15)
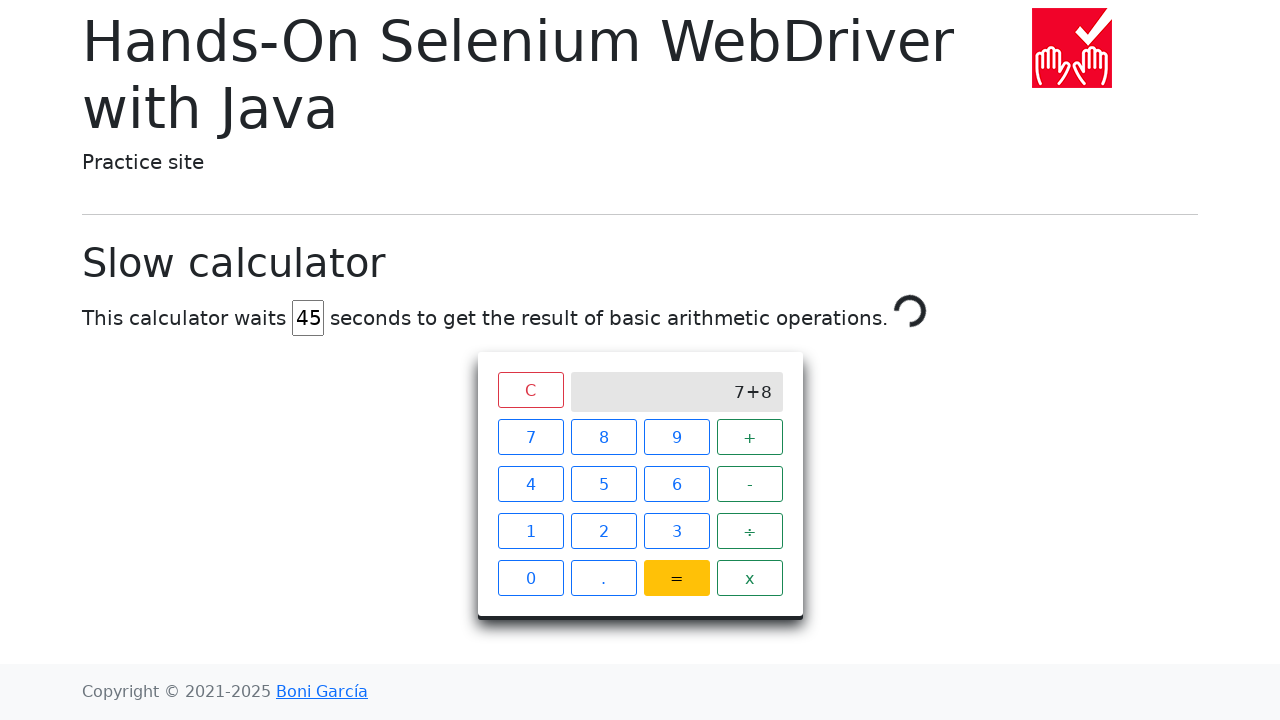

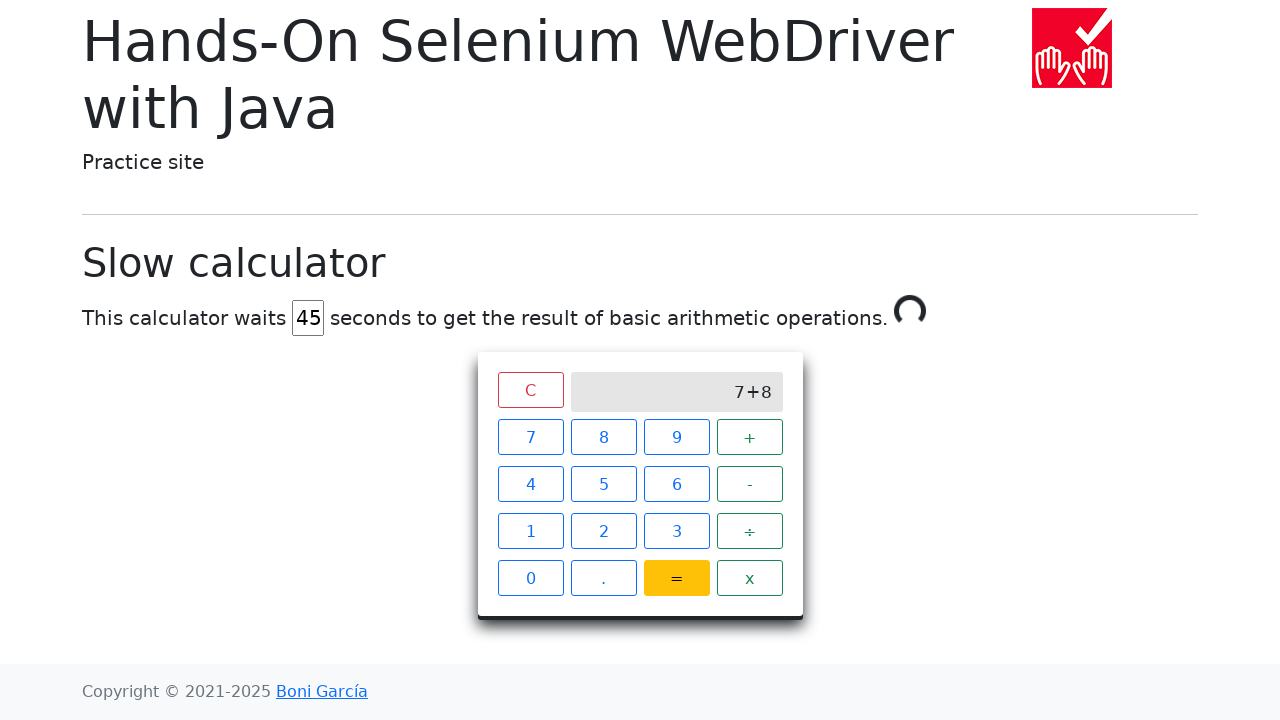